Tests JavaScript alert popup handling by clicking a button that triggers an alert, accepting the alert, and verifying the result message is displayed

Starting URL: https://the-internet.herokuapp.com/javascript_alerts

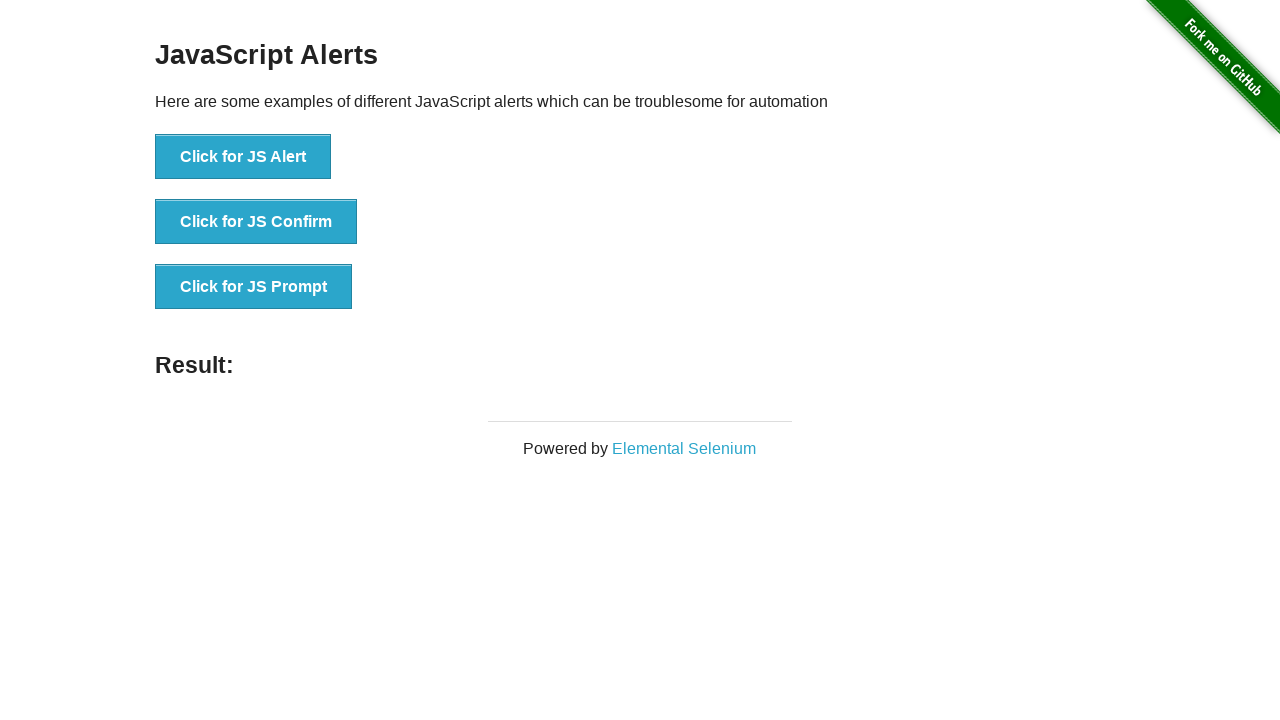

Clicked the Alert button to trigger JavaScript alert popup at (243, 157) on xpath=//button[contains(.,'Alert')]
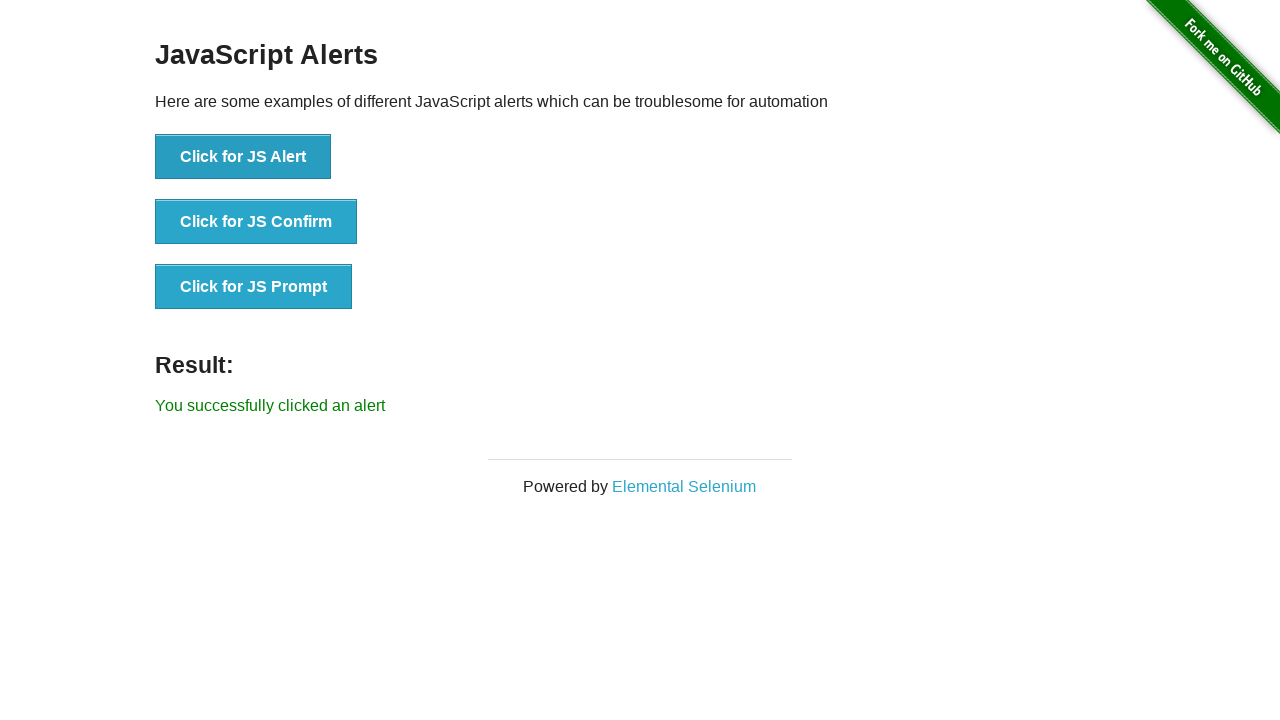

Set up dialog handler to automatically accept alerts
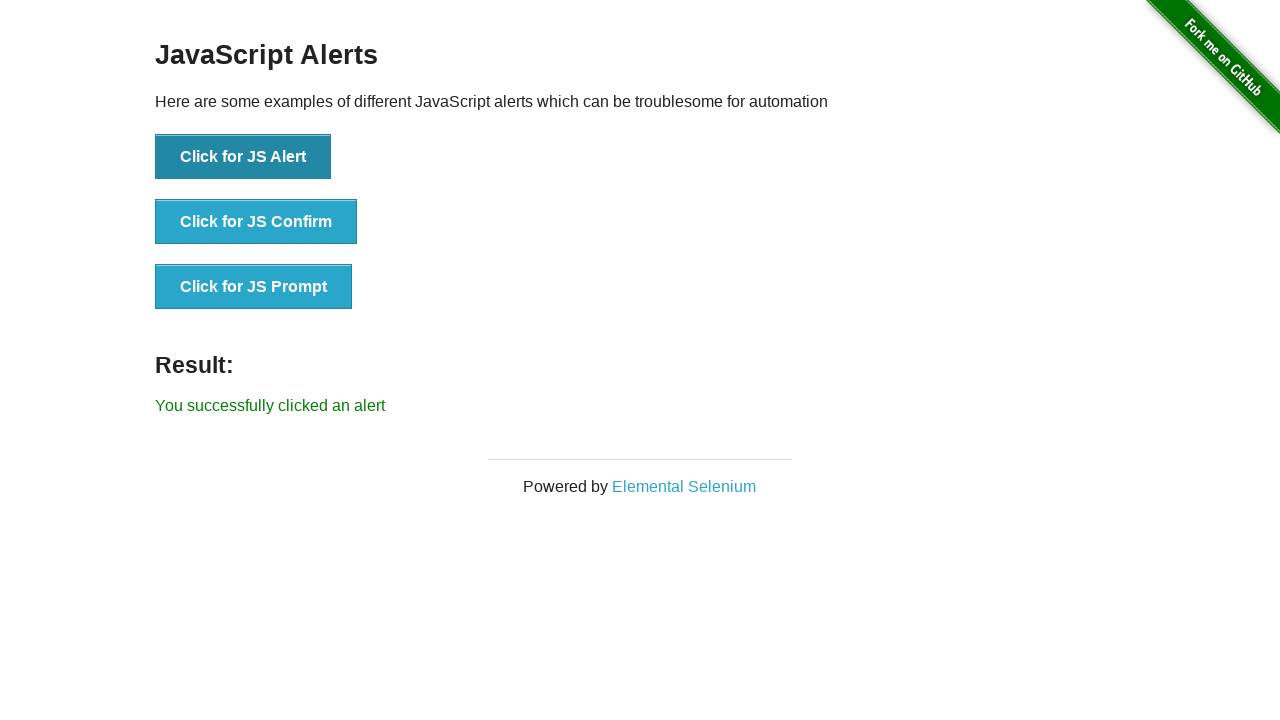

Clicked the Alert button again to trigger alert with handler ready at (243, 157) on xpath=//button[contains(.,'Alert')]
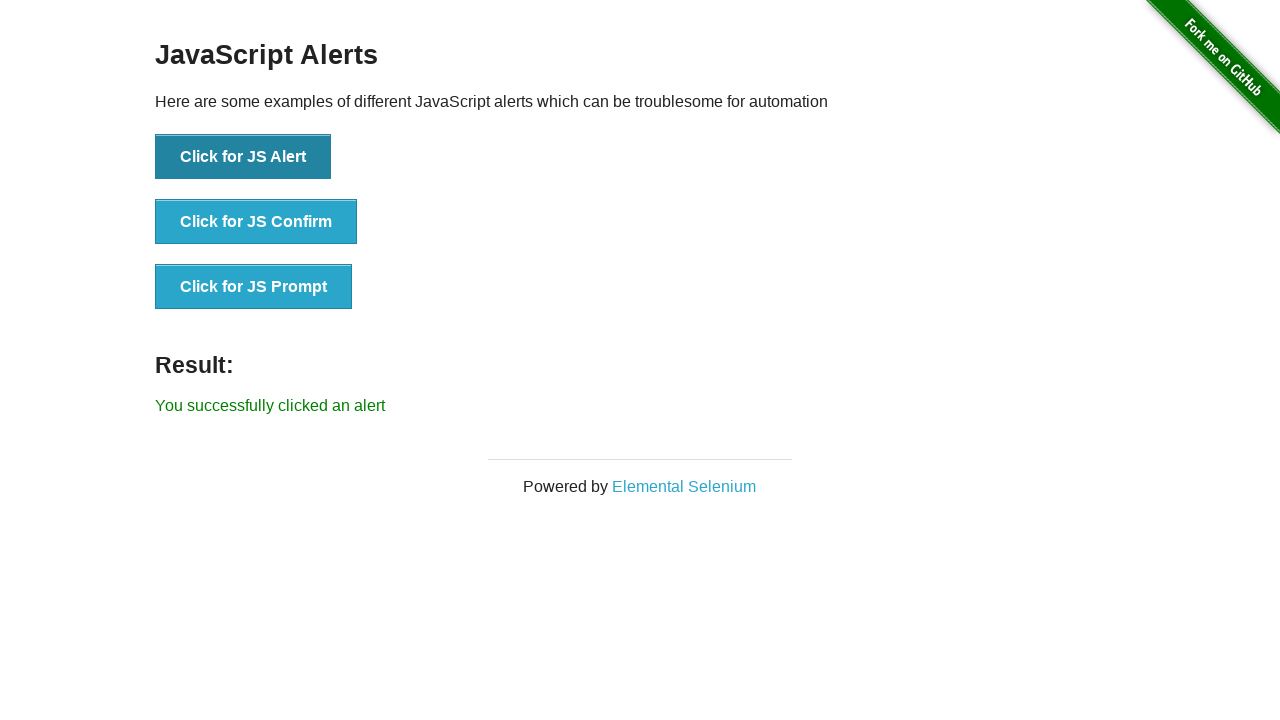

Result message element loaded and displayed
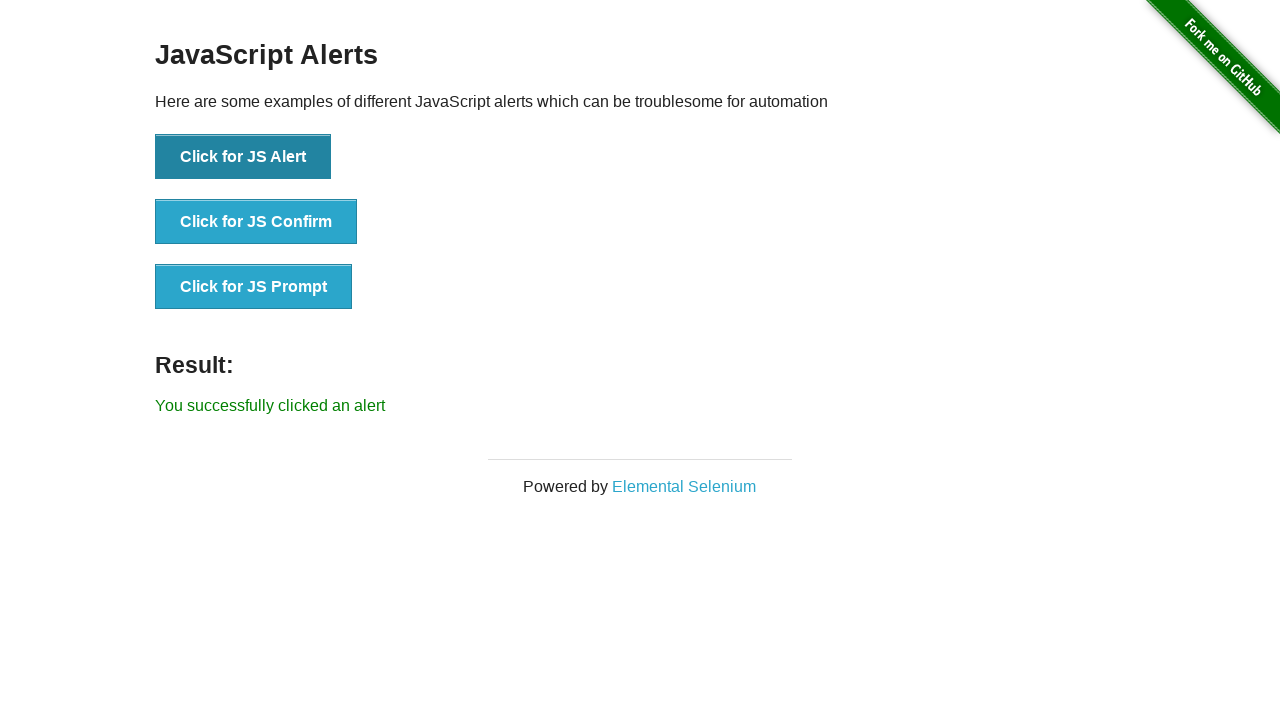

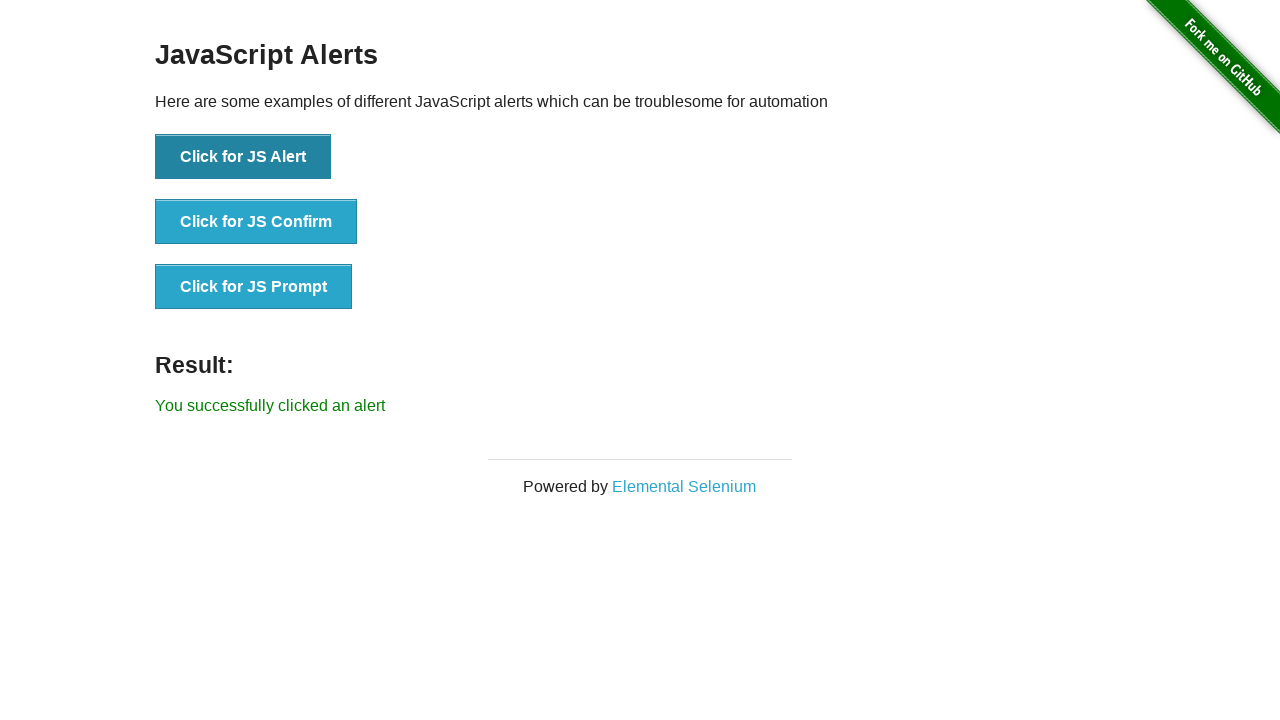